Tests multiple selection in a dropdown by selecting multiple options at once

Starting URL: https://zimaev.github.io/select/

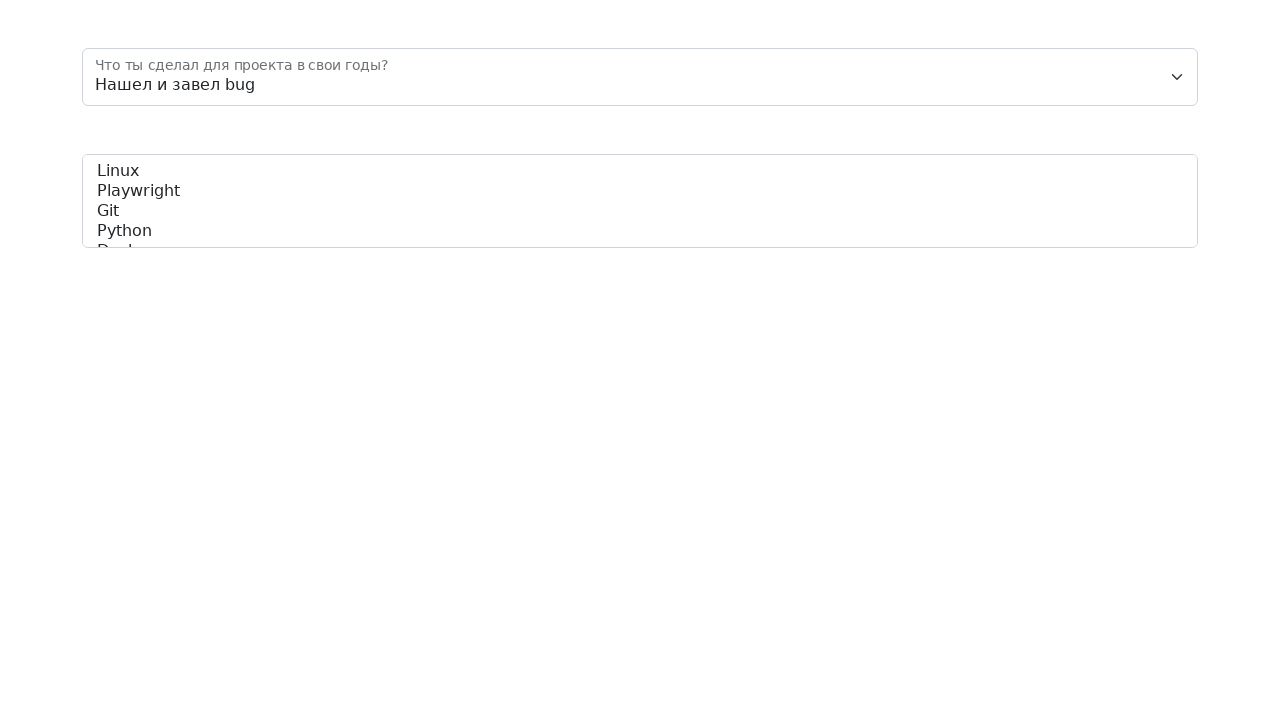

Selected multiple options in skills dropdown: 'playwright' and 'python' on #skills
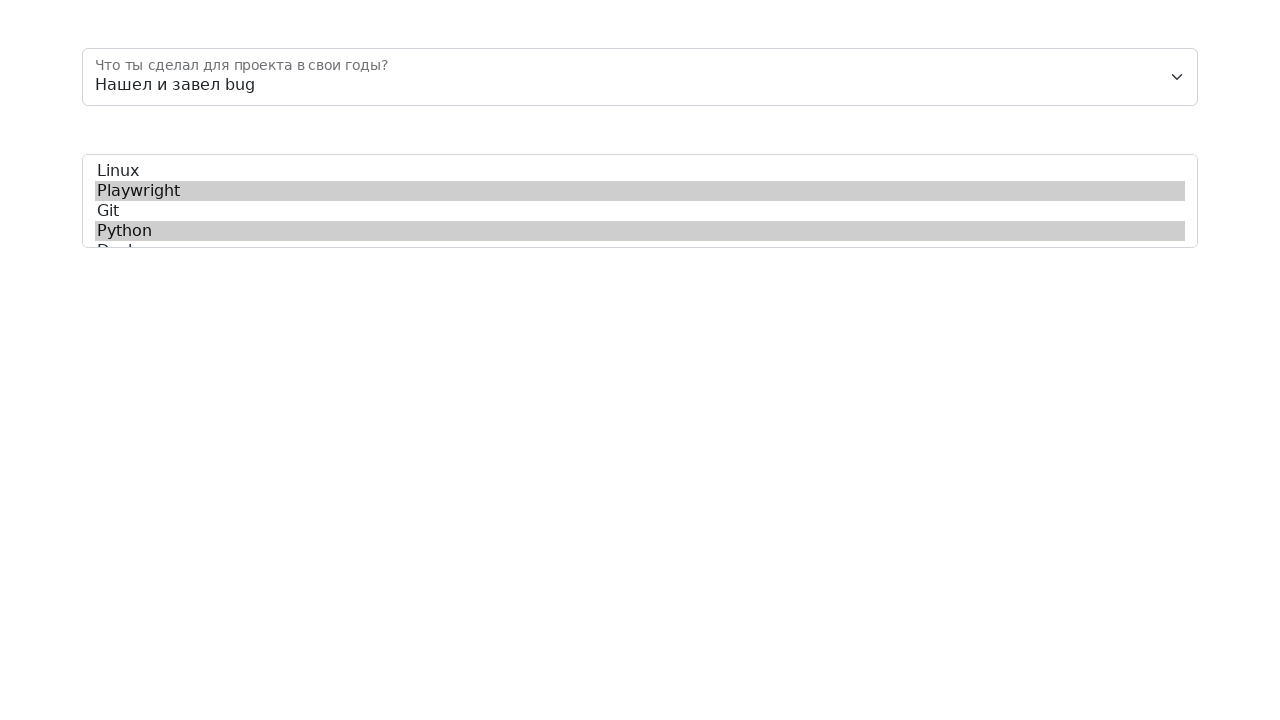

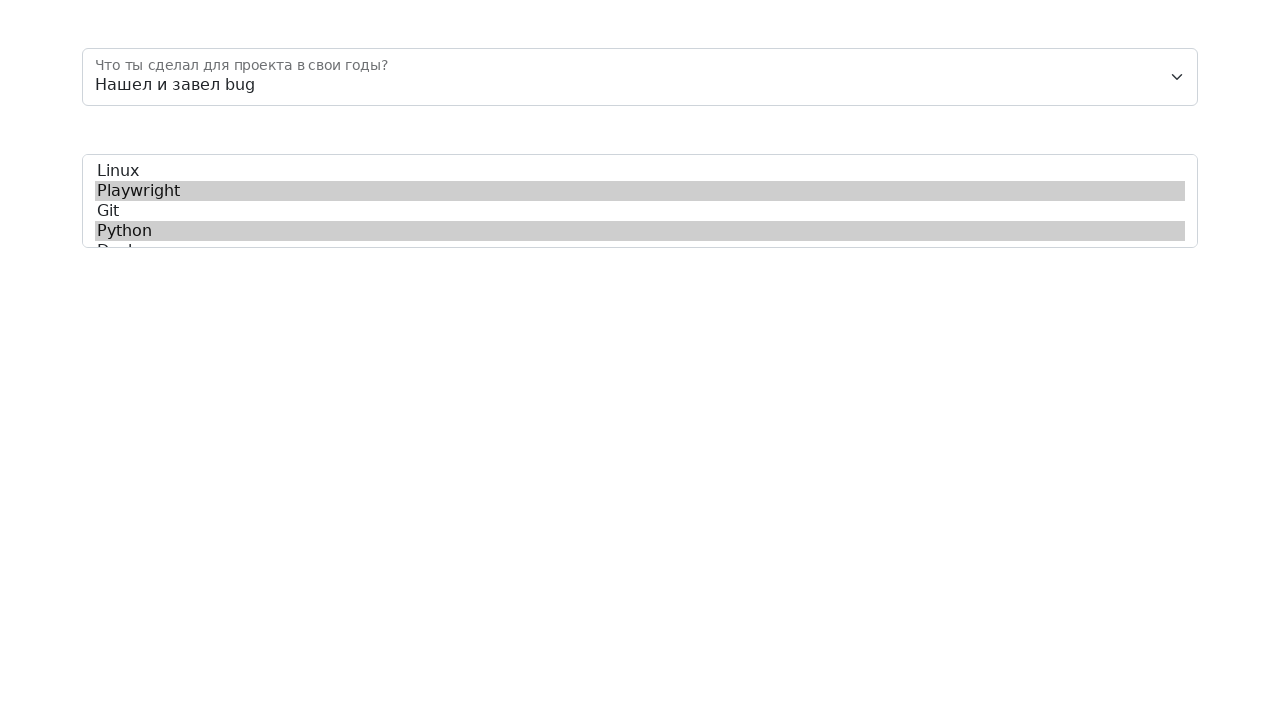